Tests the "Use" tab functionality by clicking it and verifying the tab content displays correctly.

Starting URL: https://demoqa.com/tabs

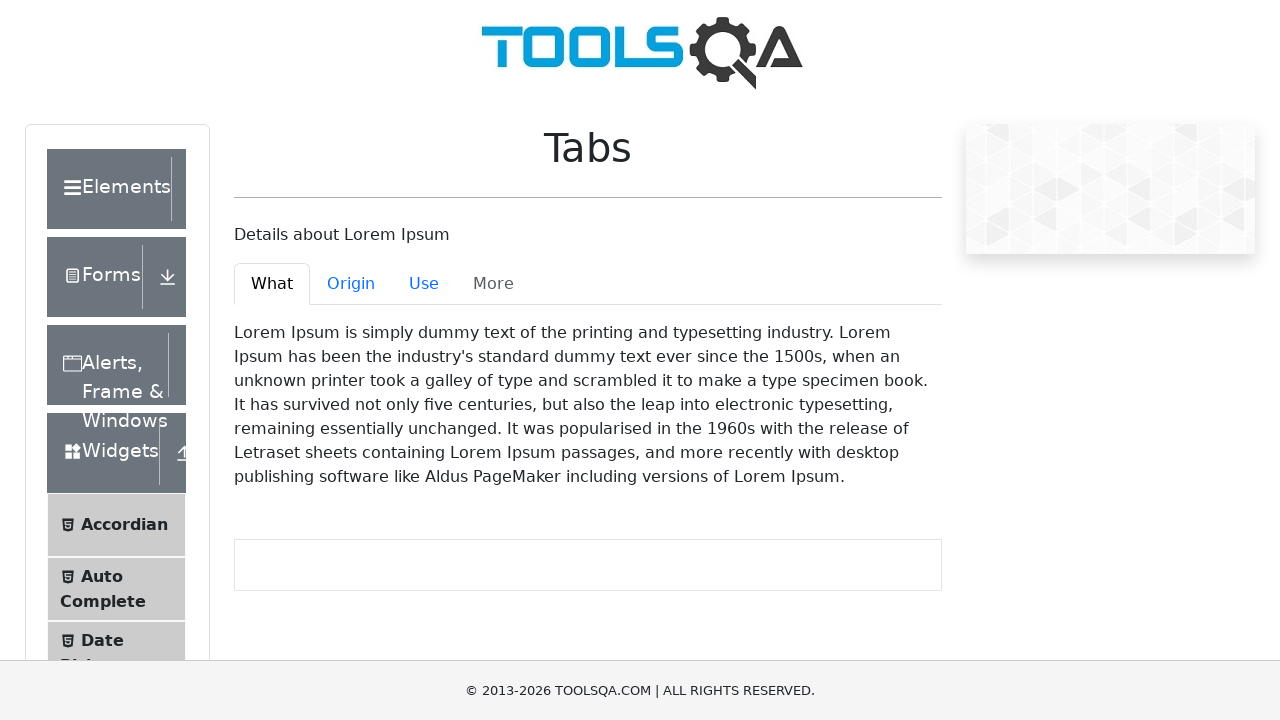

Clicked the 'Use' tab at (424, 284) on #demo-tab-use
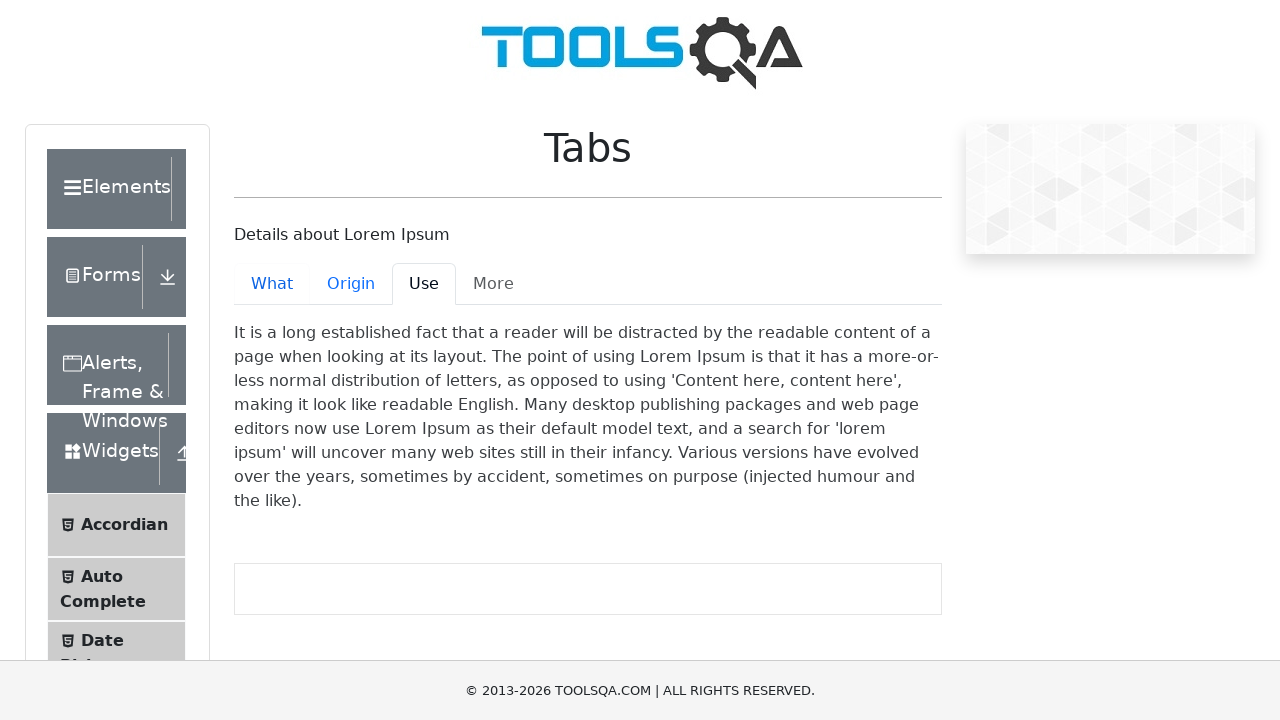

Waited for tab content to become visible
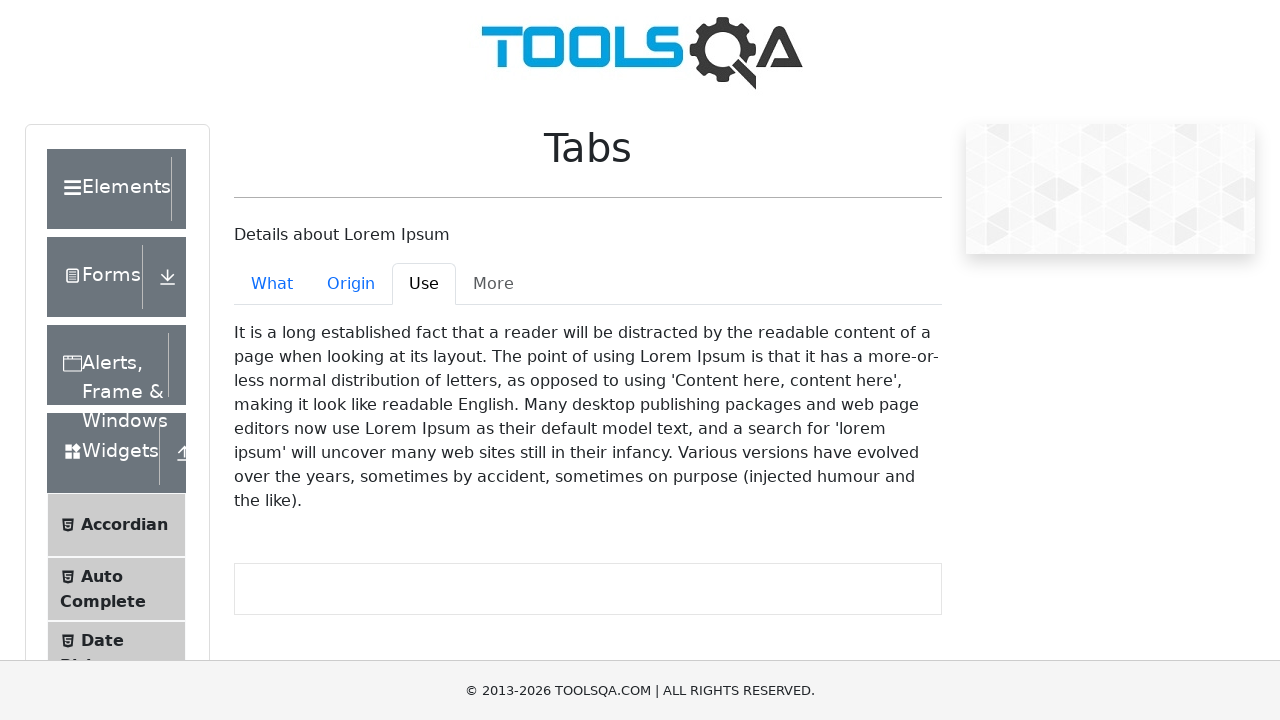

Verified the 'Use' tab content is displayed
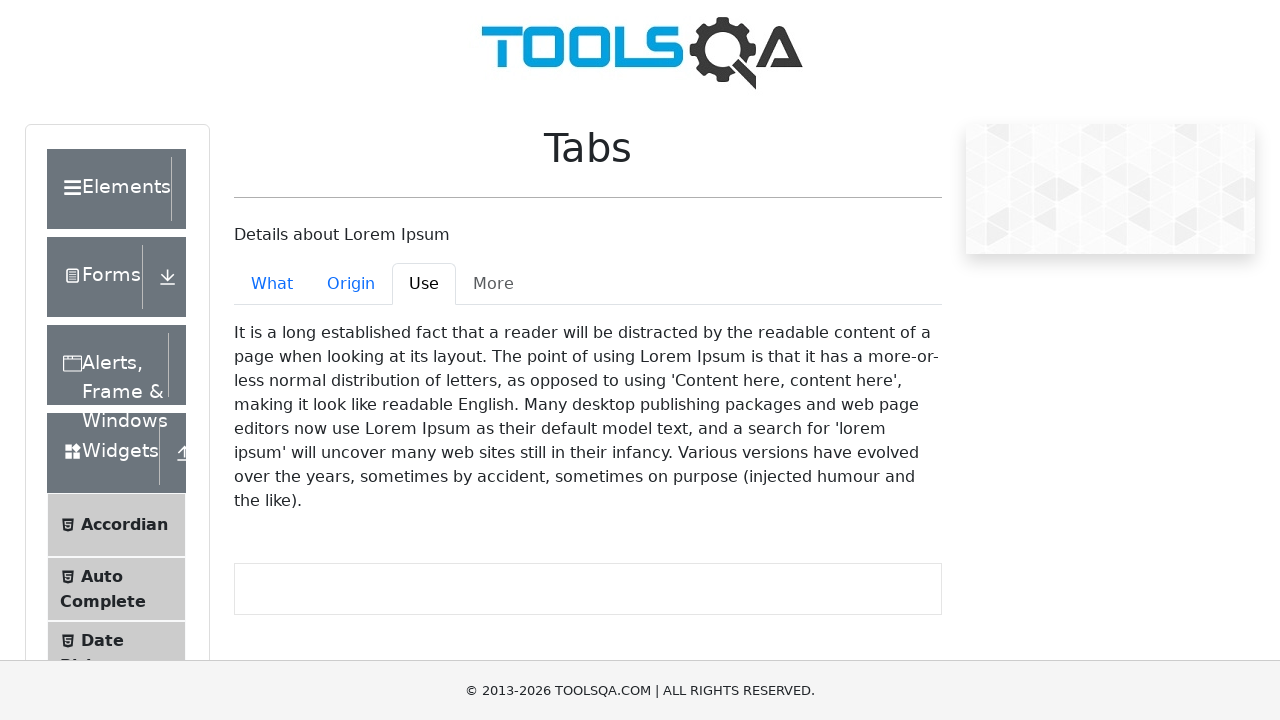

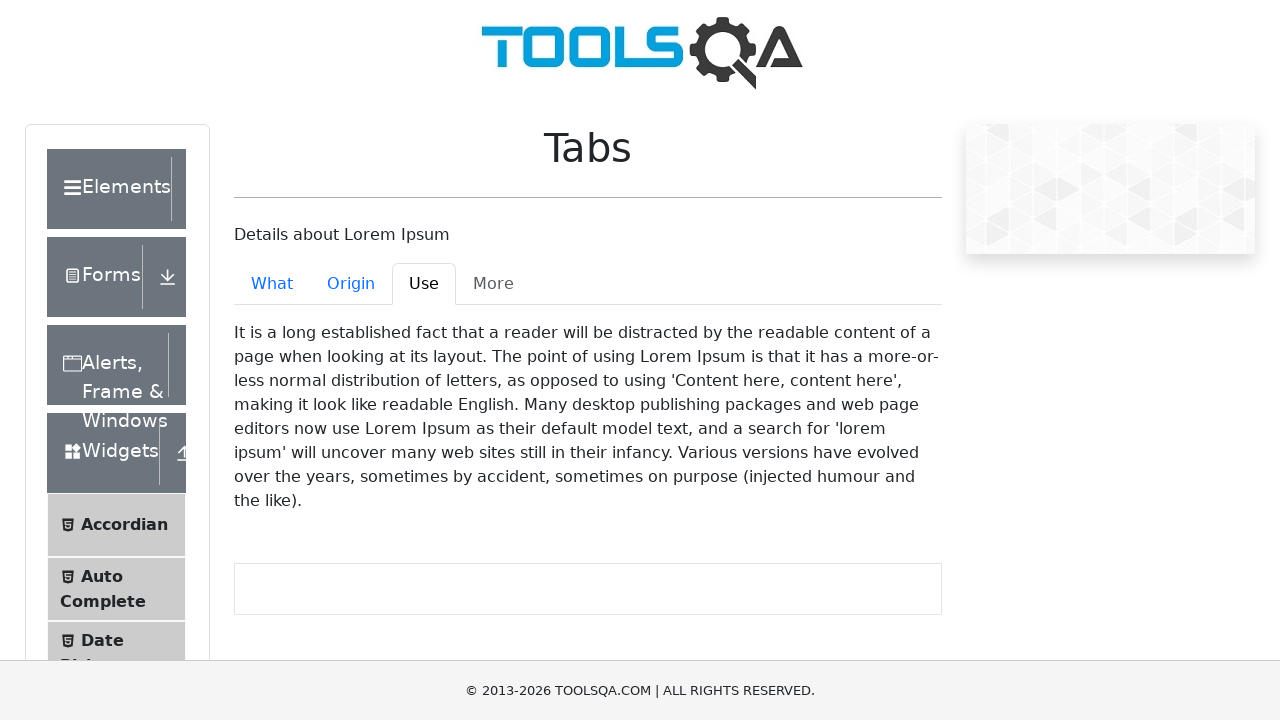